Tests checkbox and radio button interactions on a practice automation page by selecting a specific checkbox (option2) and clicking the third radio button

Starting URL: https://rahulshettyacademy.com/AutomationPractice/

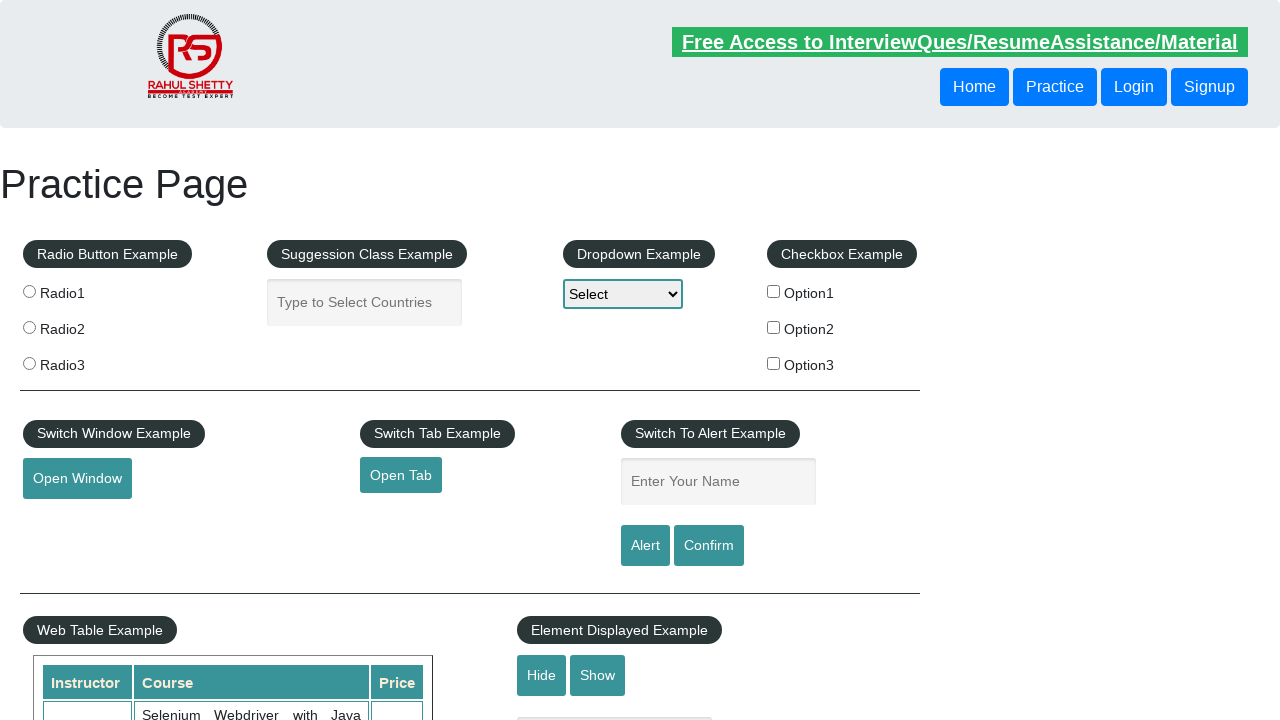

Waited for checkboxes to load
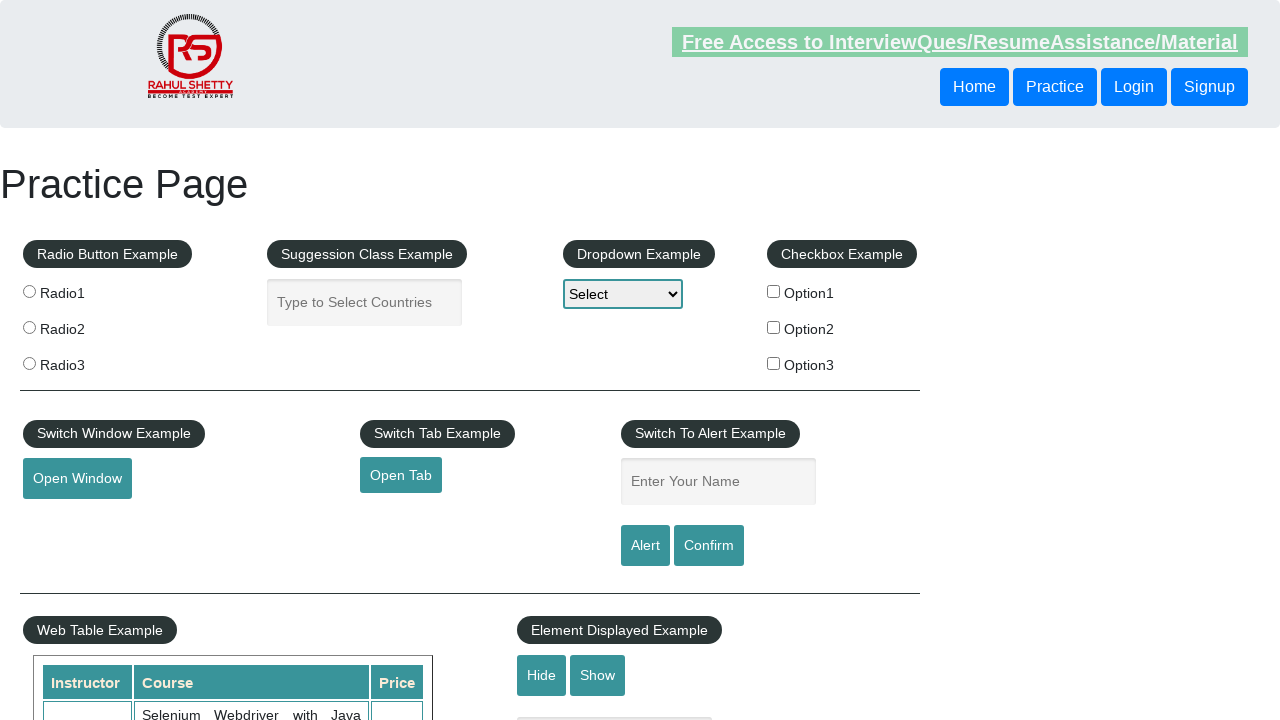

Clicked checkbox with value 'option2' at (774, 327) on input[type='checkbox'][value='option2']
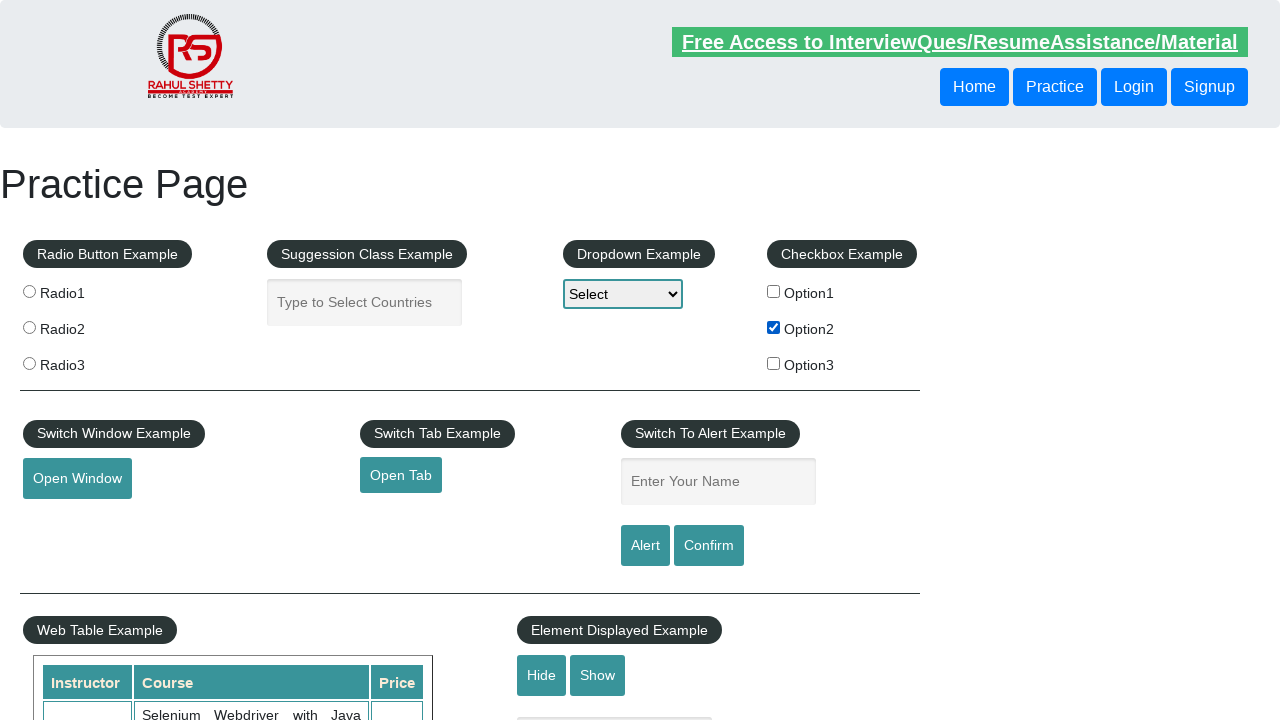

Verified that 'option2' checkbox is selected
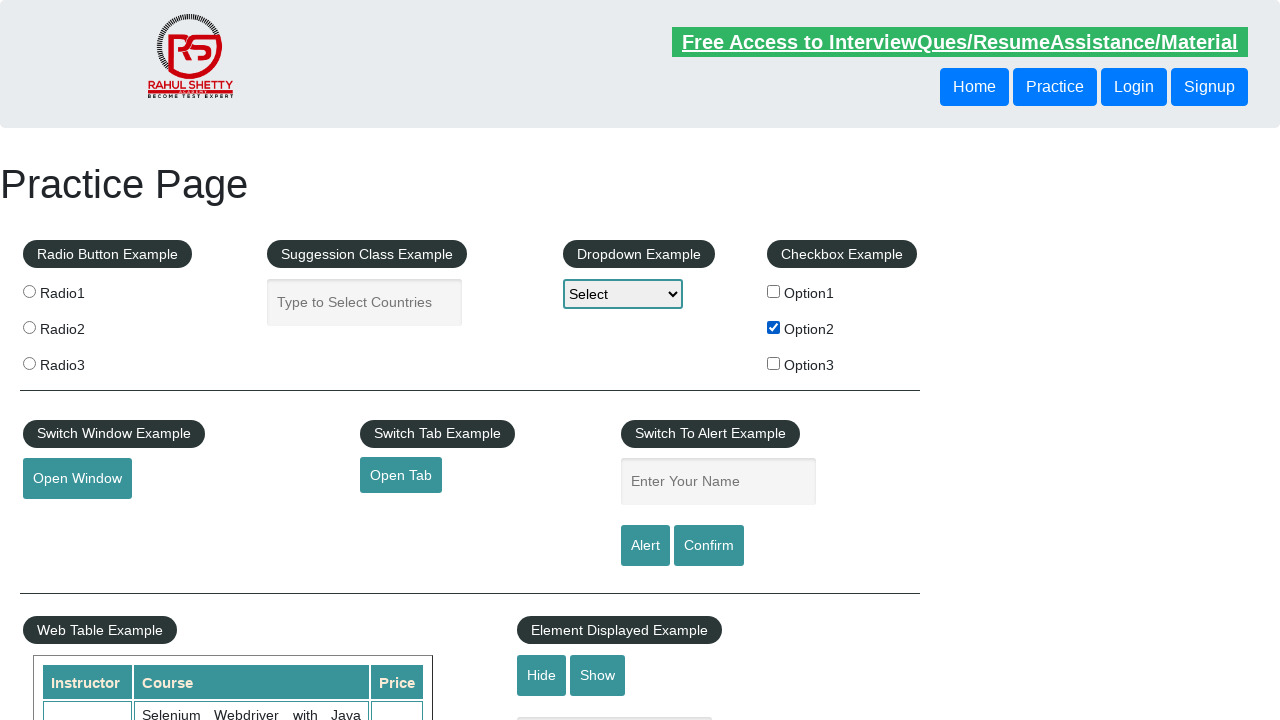

Clicked the third radio button at (29, 363) on xpath=//input[@name='radioButton'] >> nth=2
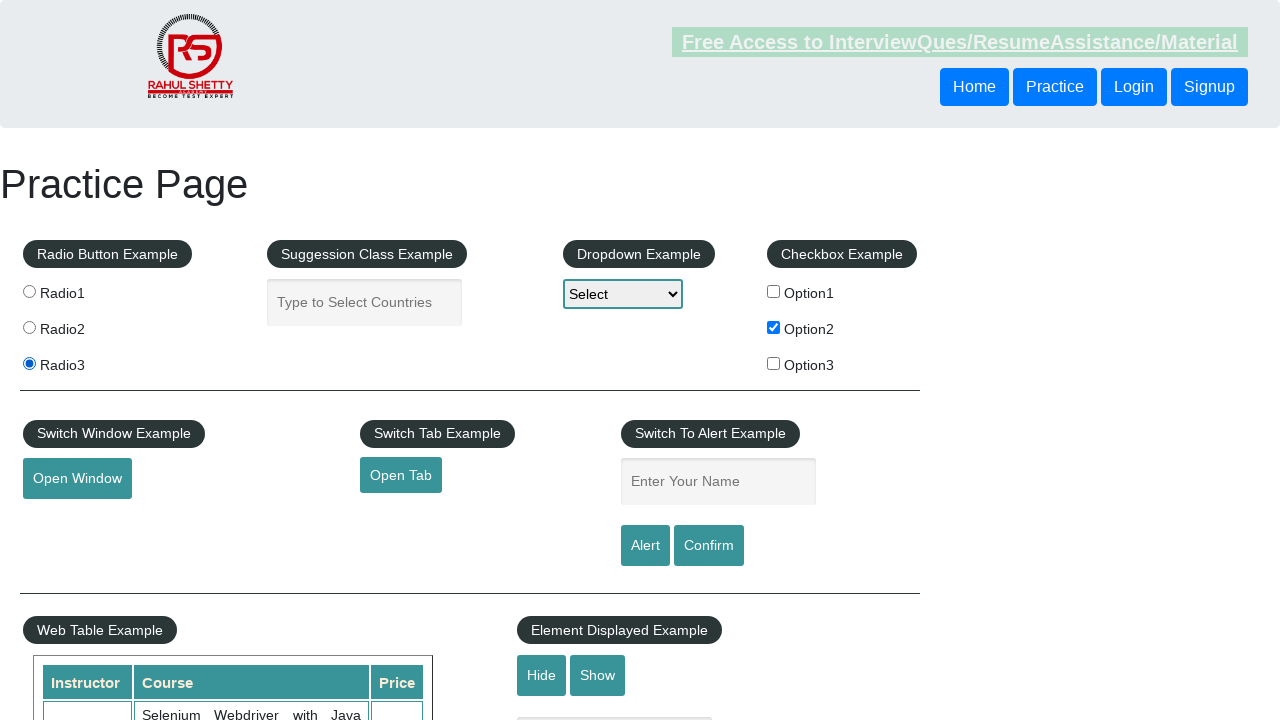

Verified that the third radio button is selected
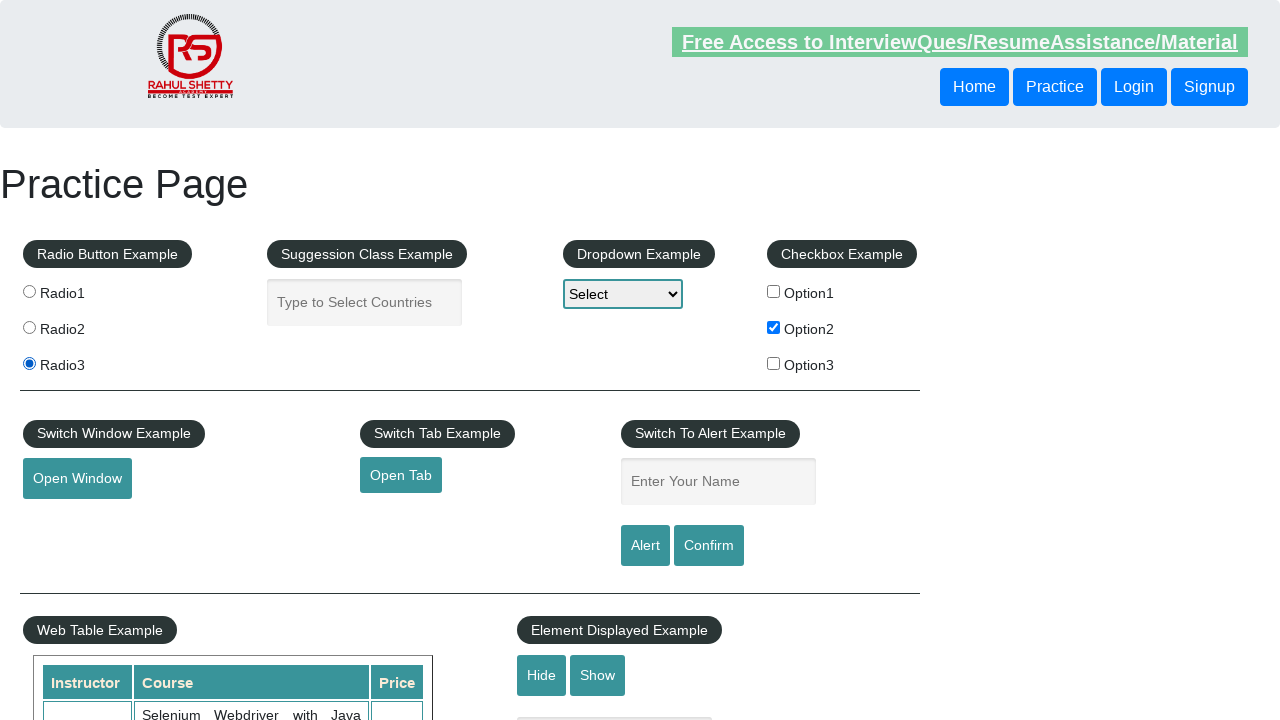

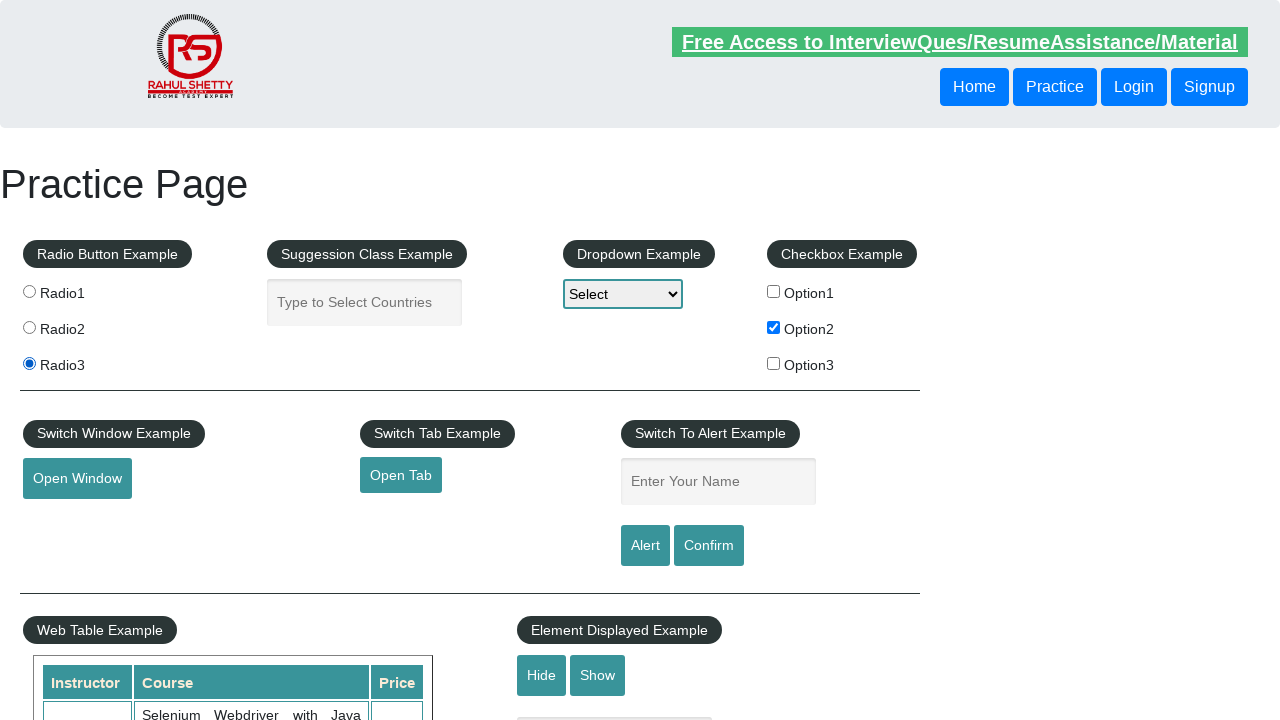